Performs a drag and drop action from a draggable element to a droppable target

Starting URL: https://crossbrowsertesting.github.io/drag-and-drop

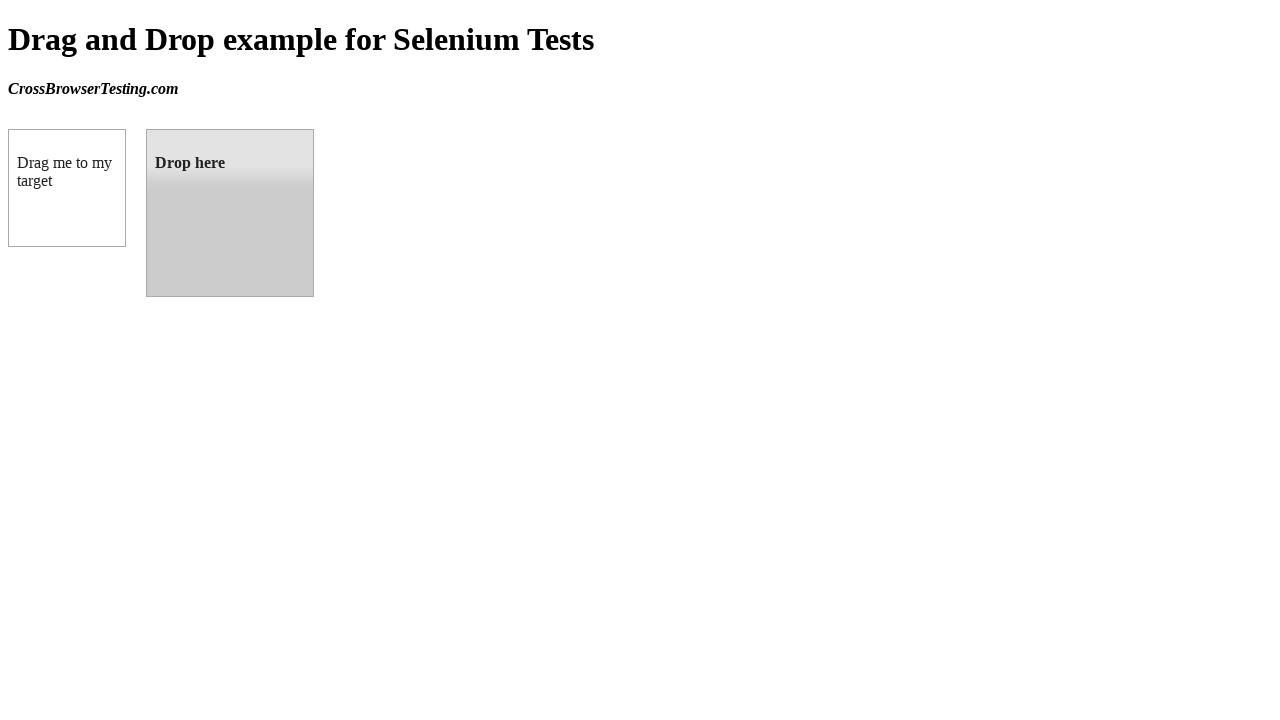

Located draggable source element
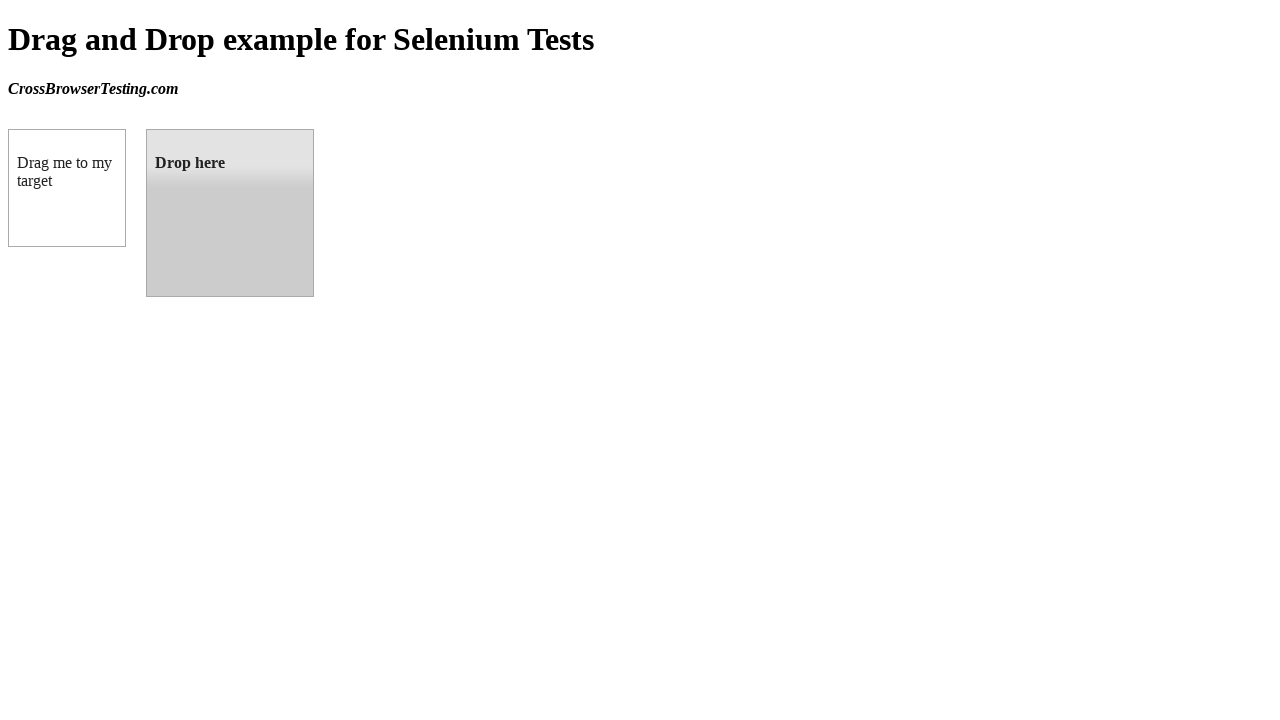

Located droppable target element
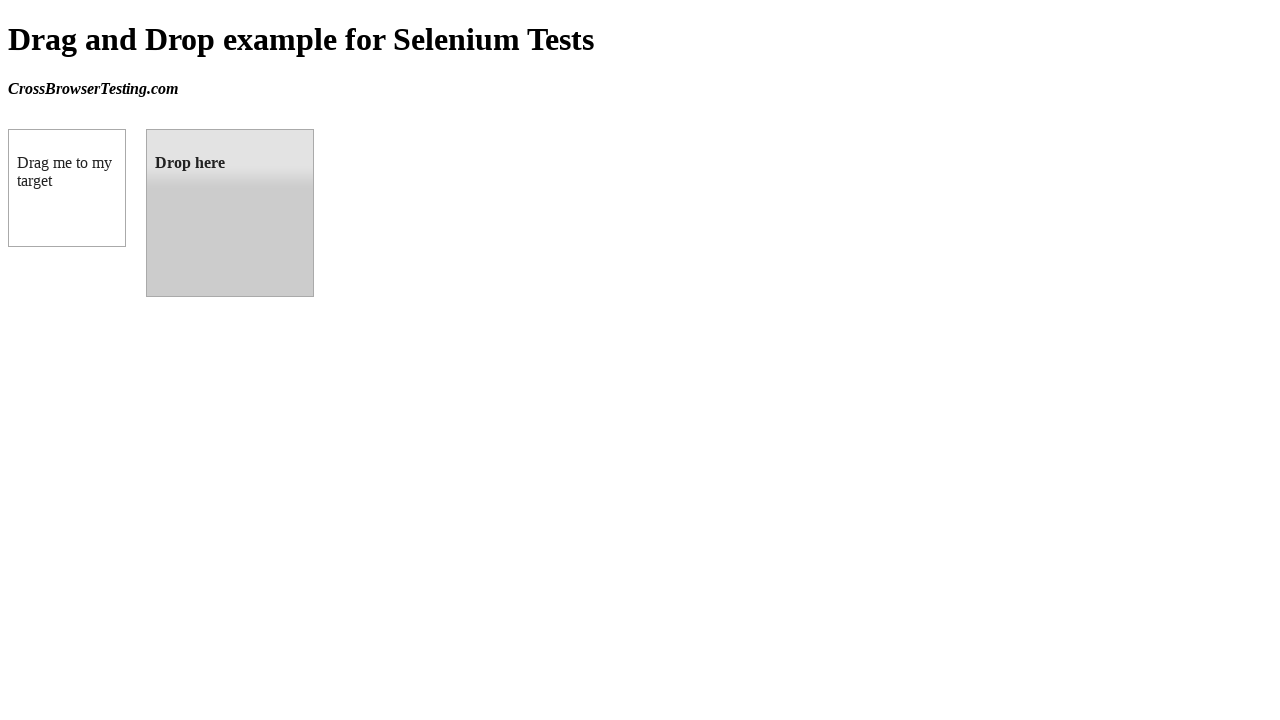

Performed drag and drop action from draggable element to droppable target at (230, 213)
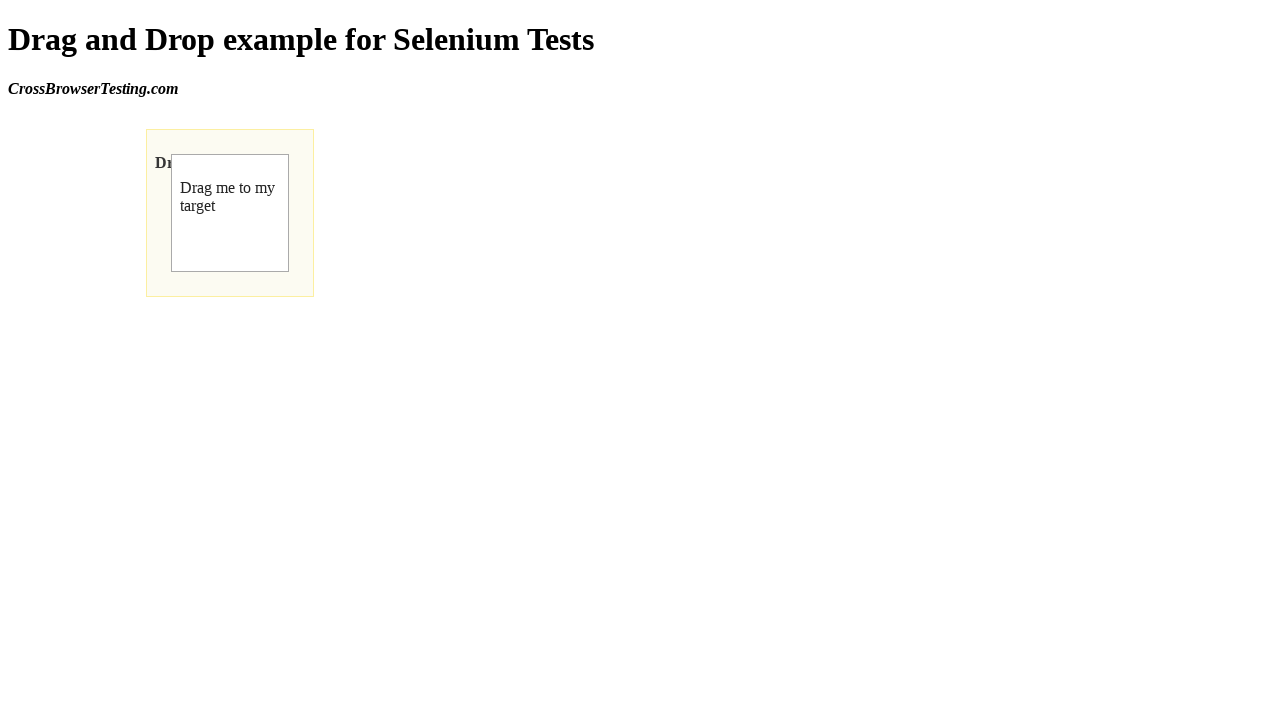

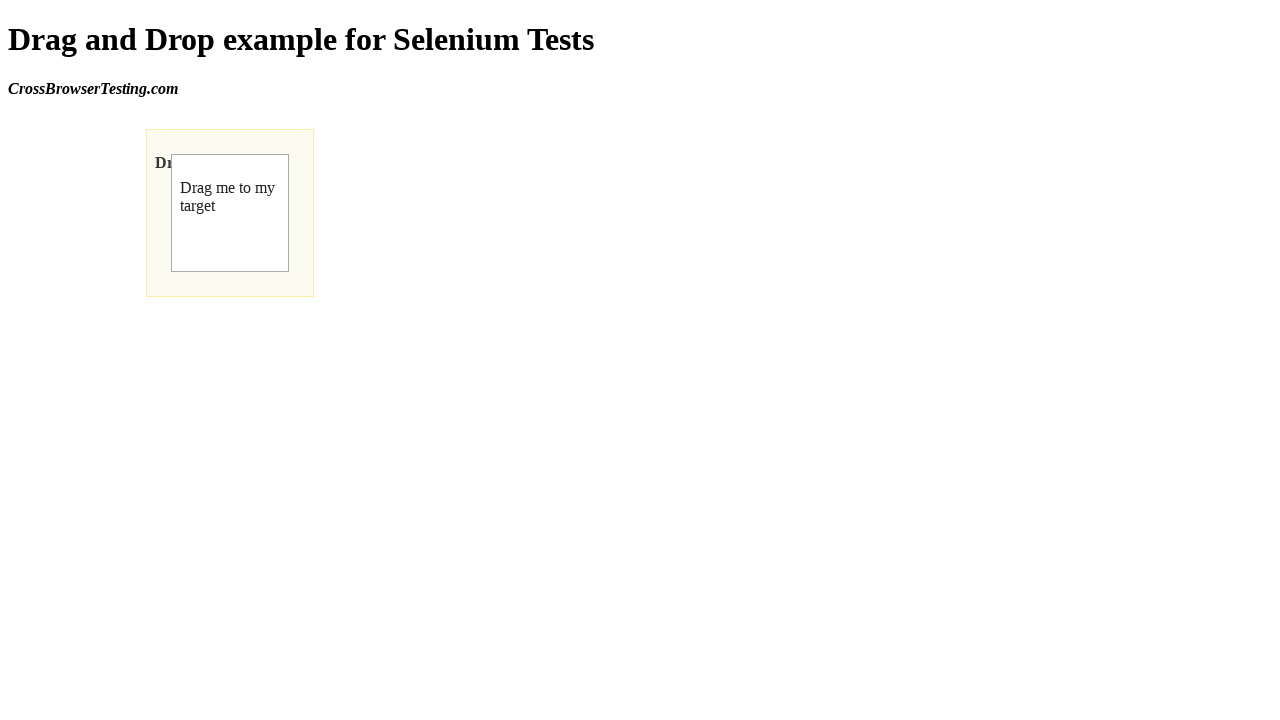